Tests hovering over a menu item and clicking on a submenu option using mouse movement actions

Starting URL: https://demo.automationtesting.in/Register.html

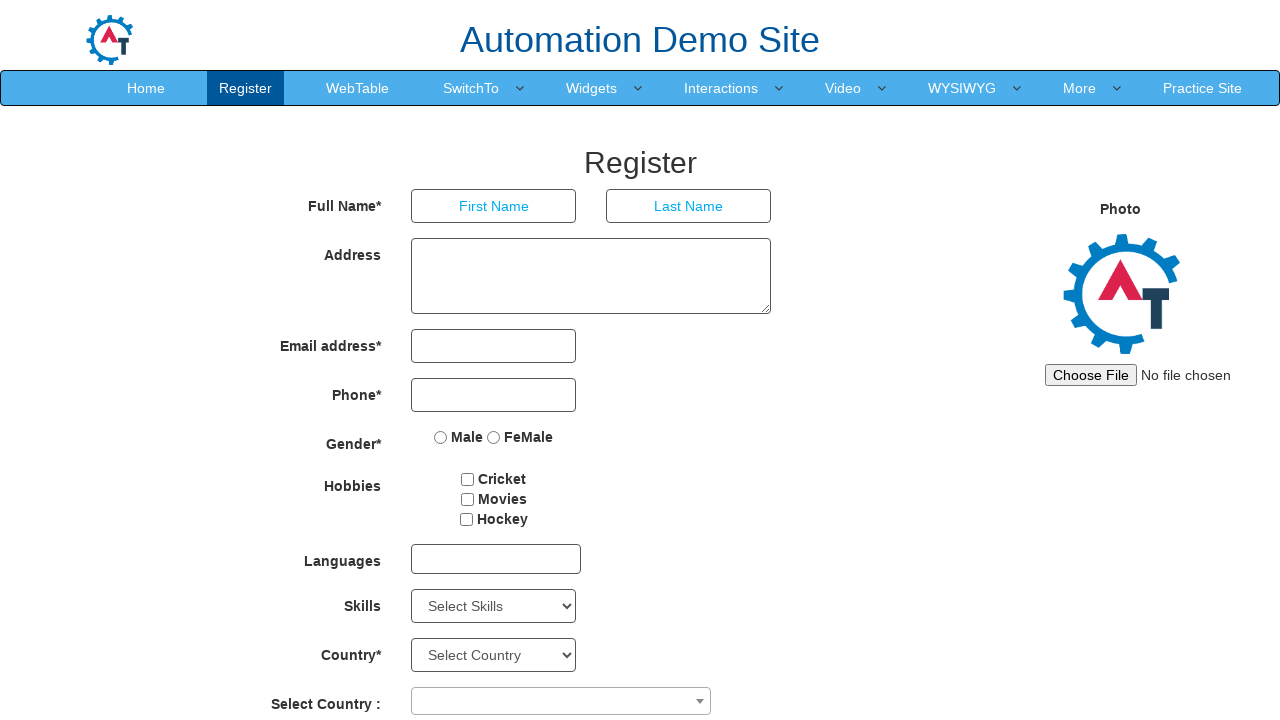

Navigated to Register page
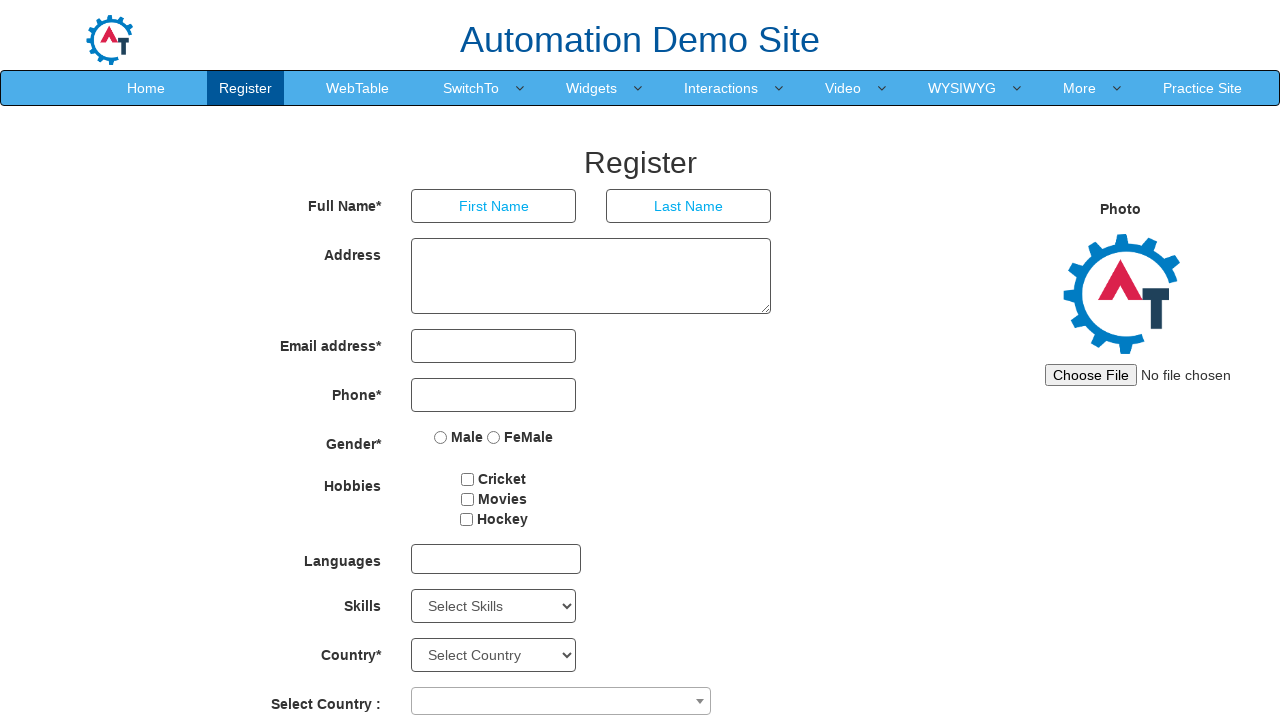

Hovered over SwitchTo menu item to reveal submenu at (471, 88) on a:has-text('SwitchTo')
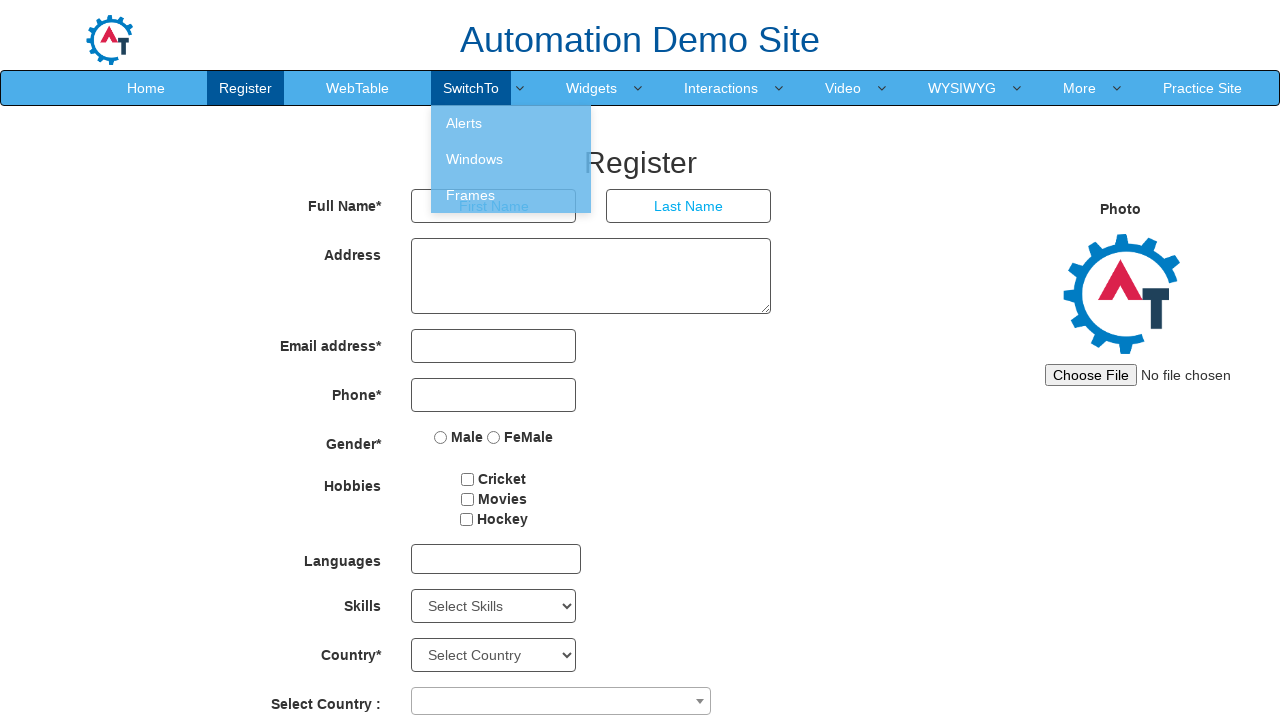

Clicked on Windows option in submenu at (511, 159) on a:has-text('Windows')
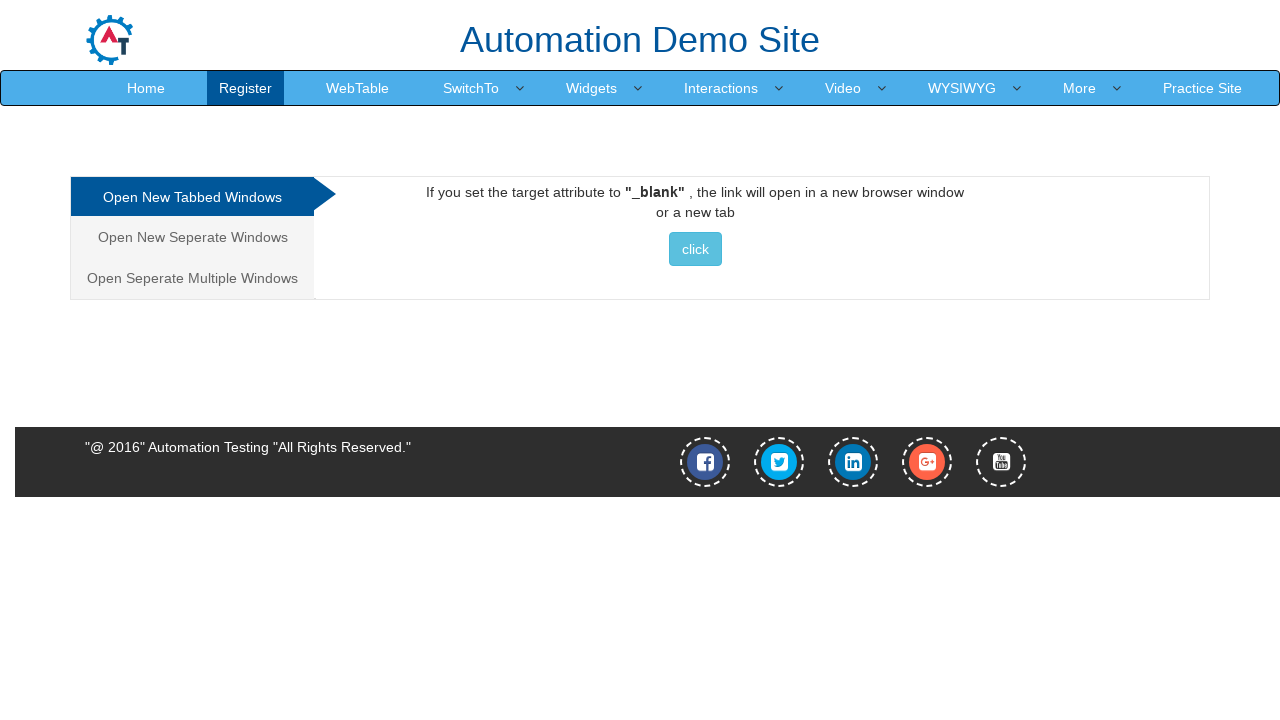

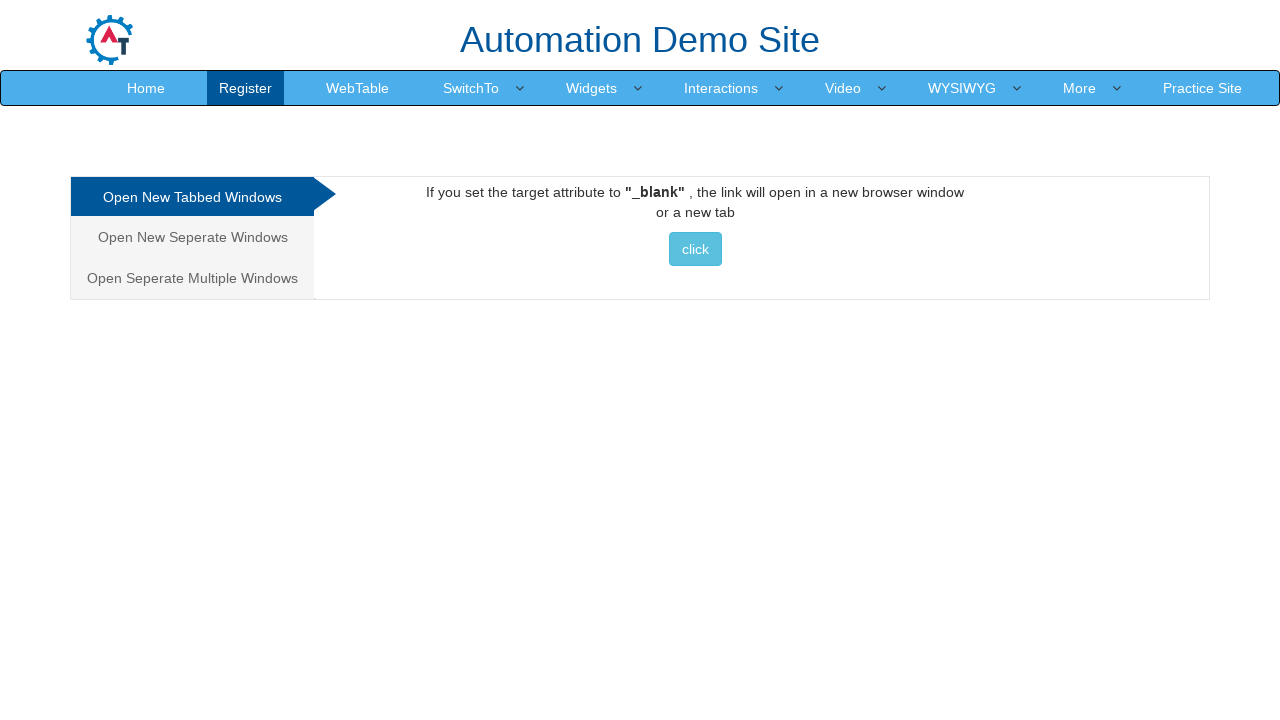